Tests checkbox functionality by clicking to check and uncheck a checkbox, verifying its state changes

Starting URL: https://rahulshettyacademy.com/AutomationPractice/

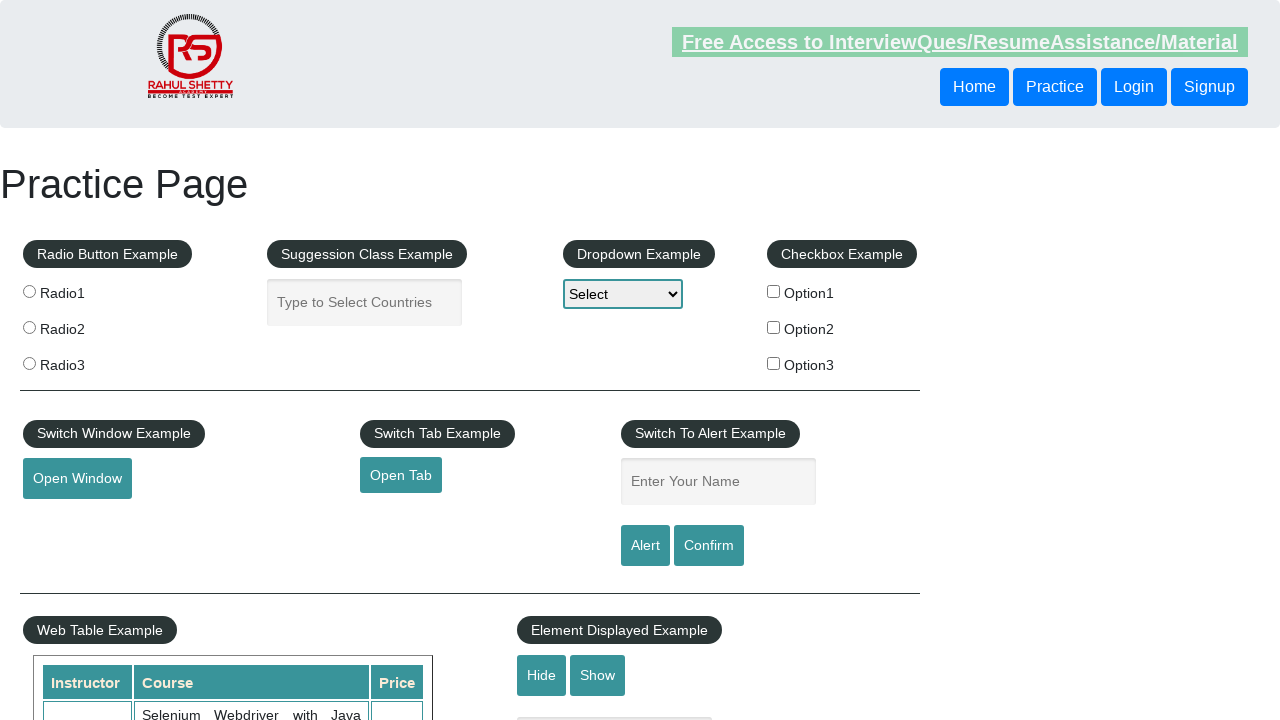

Clicked checkbox to check it at (774, 291) on input[id*='checkBoxOption1']
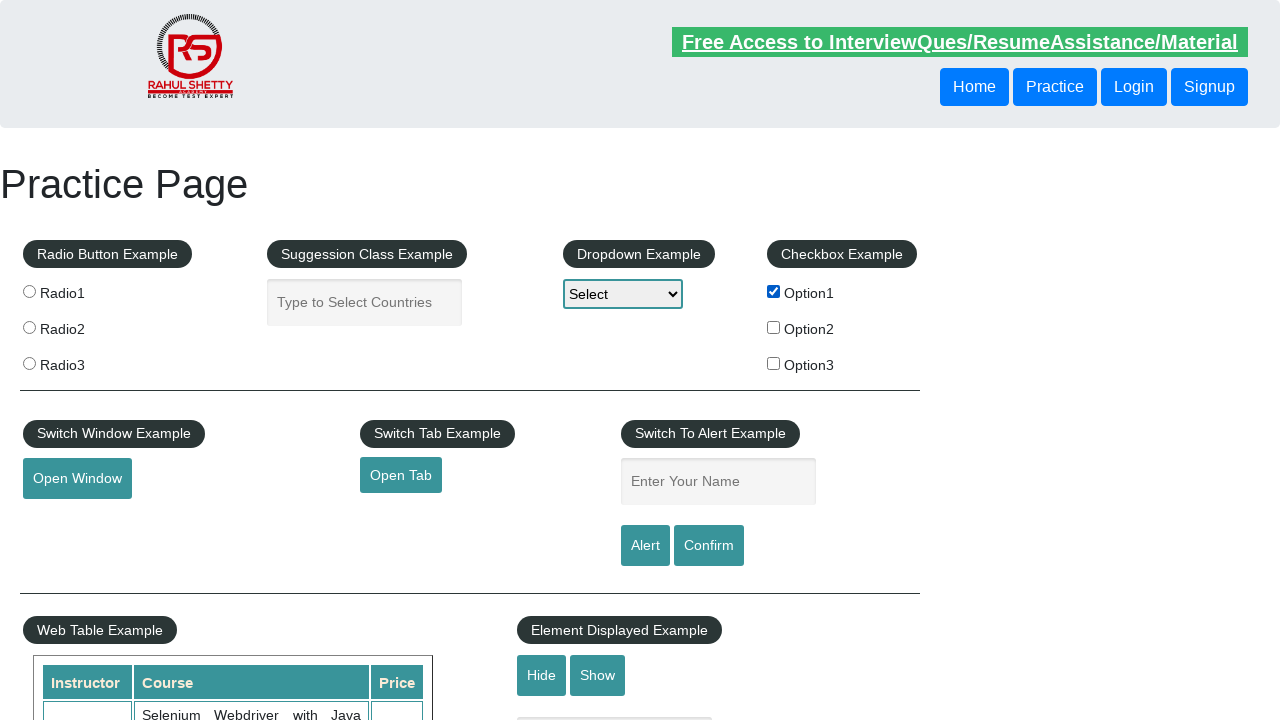

Verified checkbox is selected
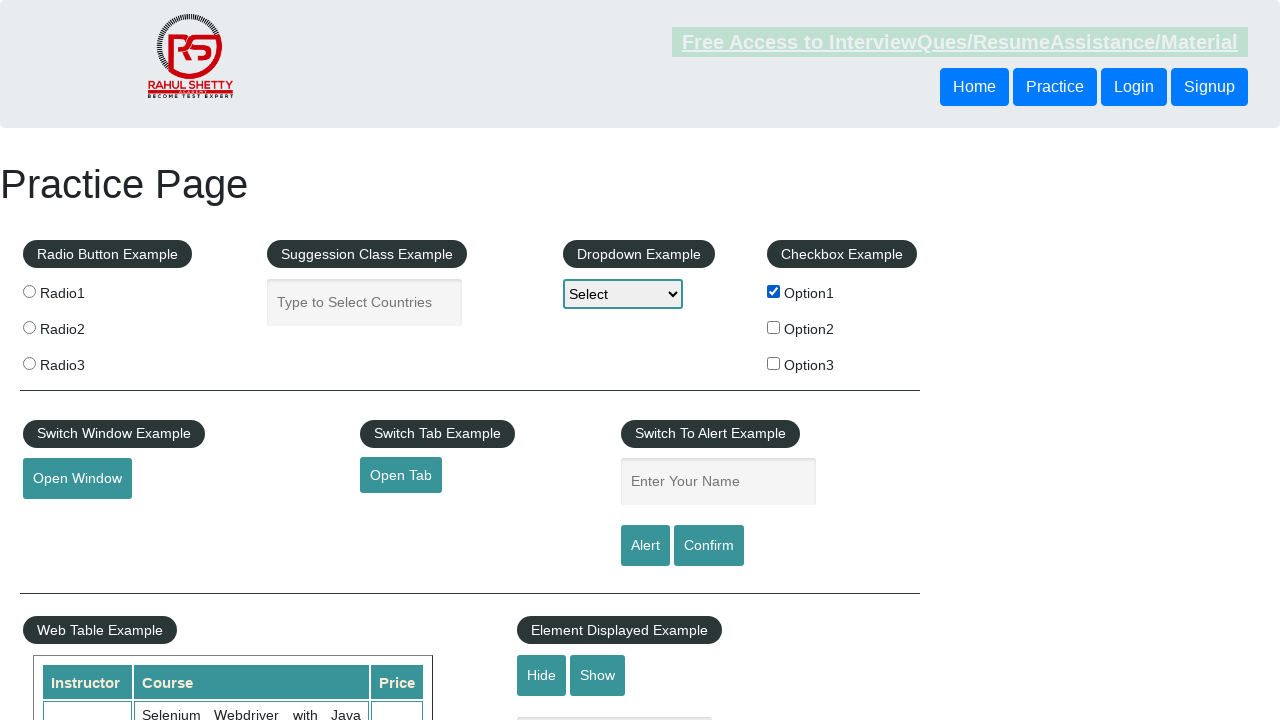

Clicked checkbox to uncheck it at (774, 291) on input[id*='checkBoxOption1']
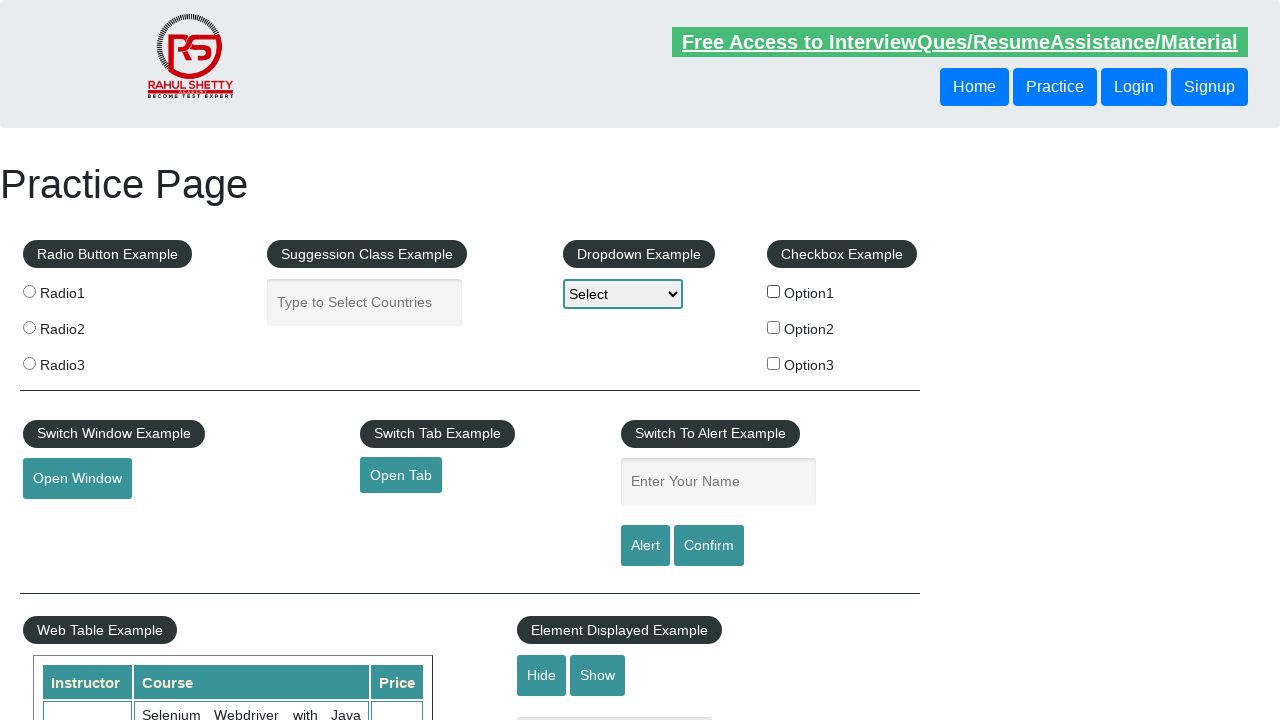

Verified checkbox is not selected
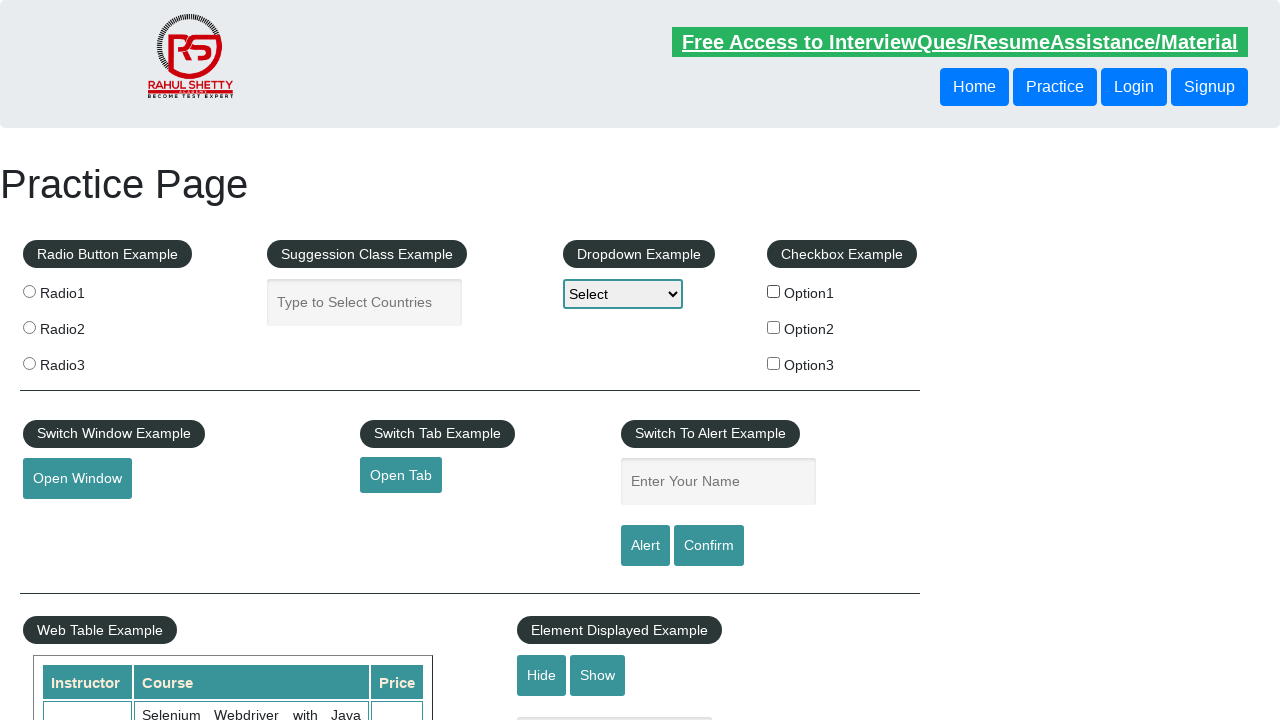

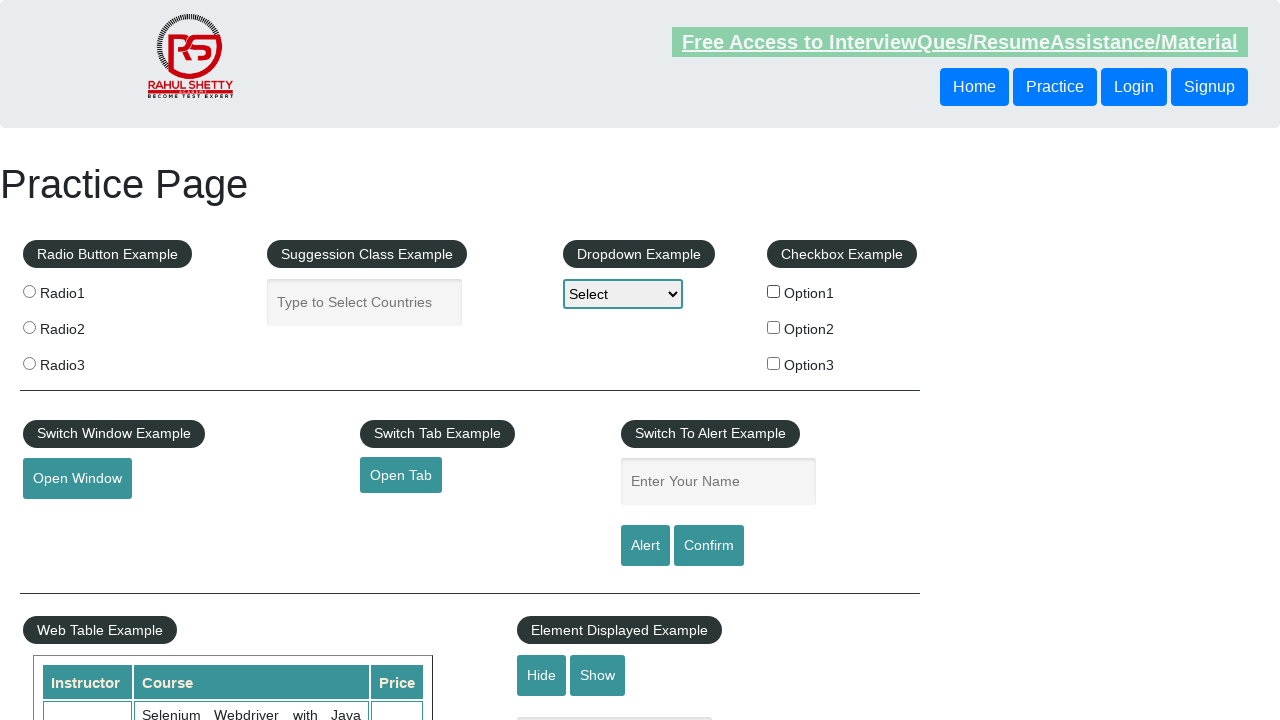